Tests injecting jQuery and jQuery Growl notification library into a page via JavaScript execution, then displays a growl notification message in the browser.

Starting URL: http://the-internet.herokuapp.com

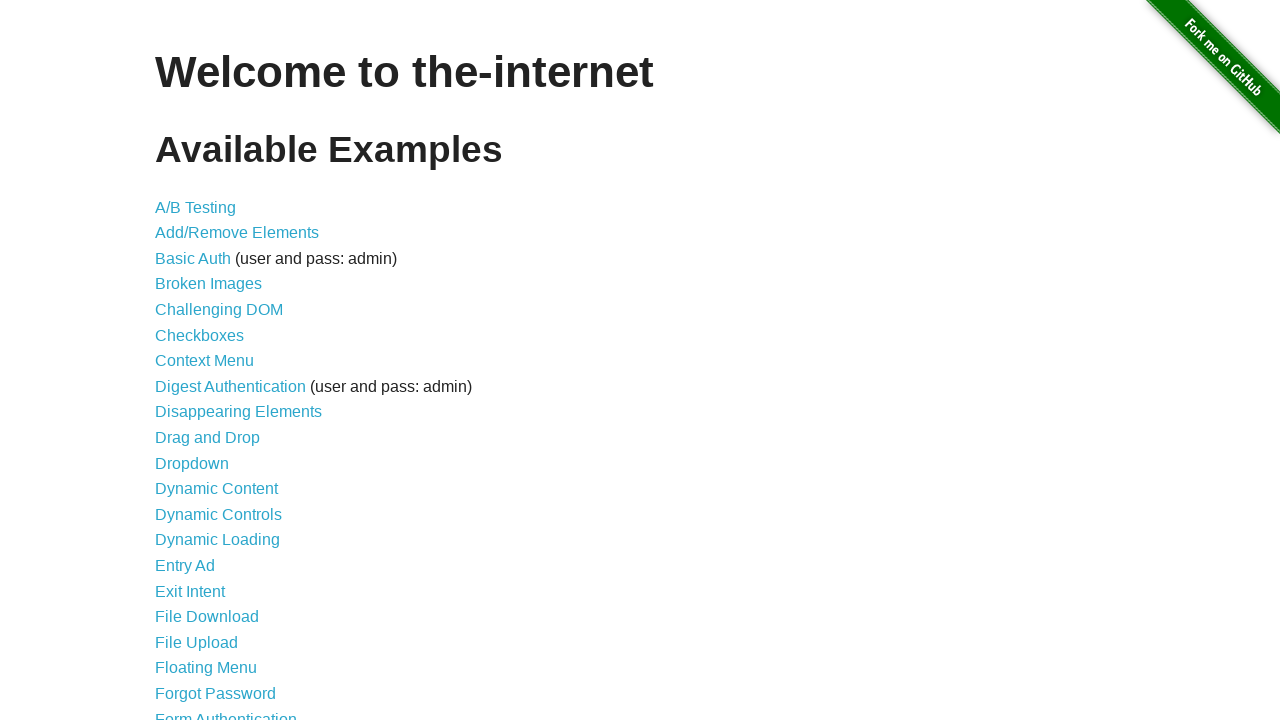

Injected jQuery library into the page
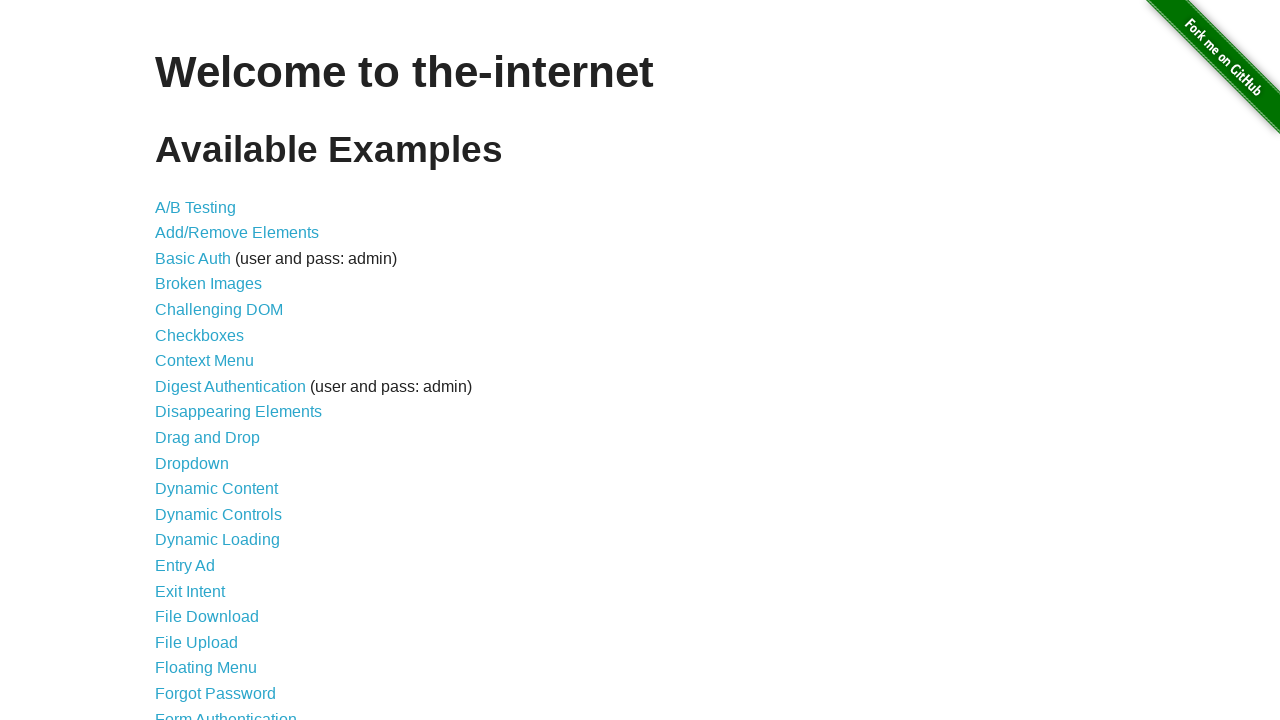

jQuery library loaded successfully
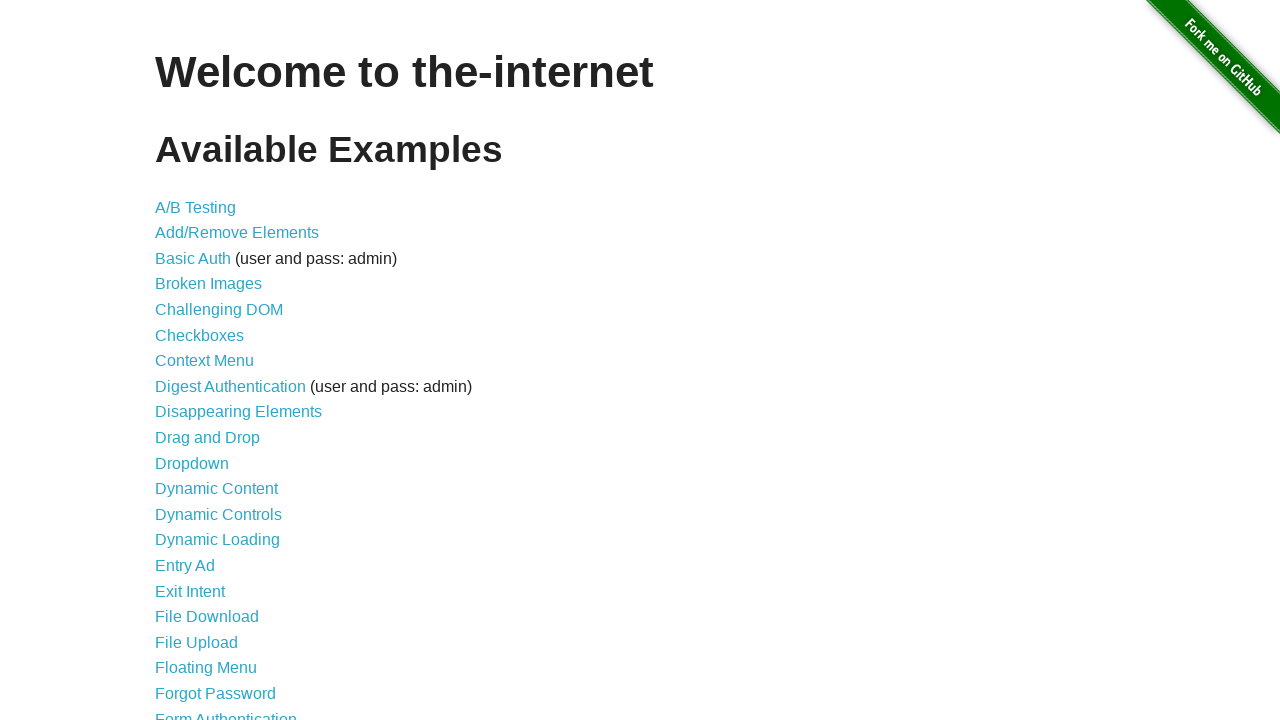

Injected jQuery Growl library into the page
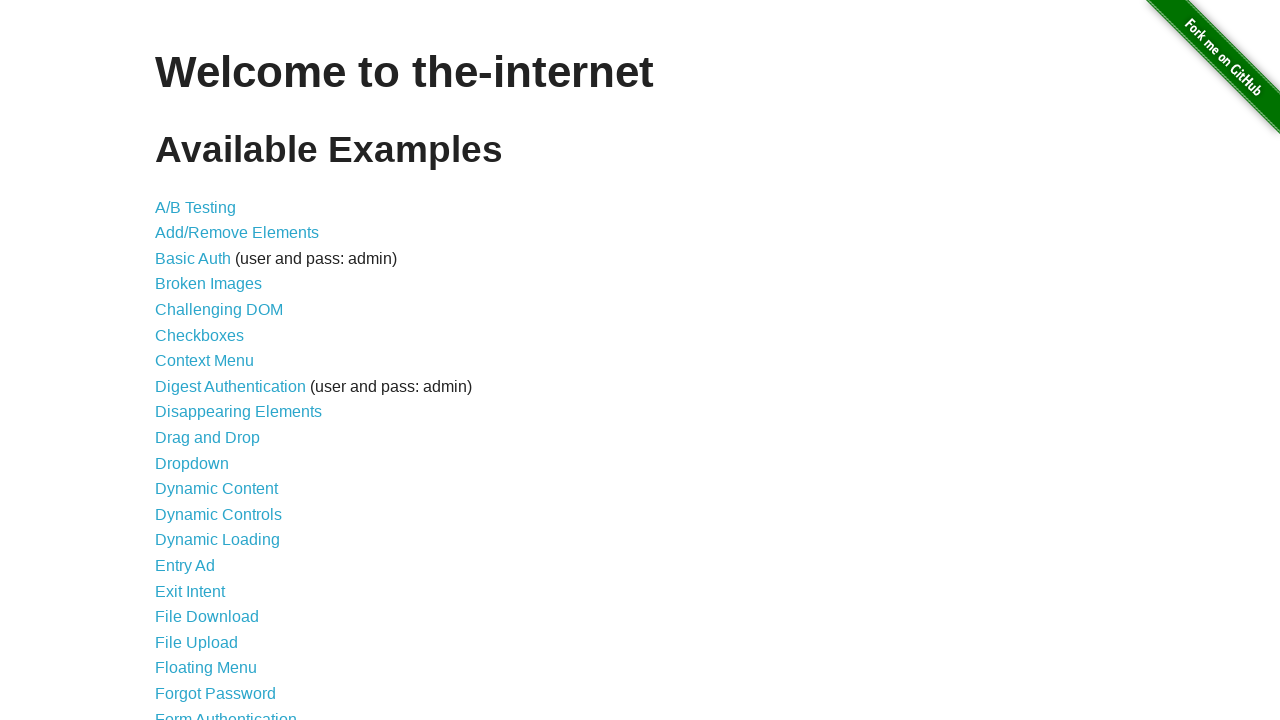

Injected jQuery Growl CSS styles into the page
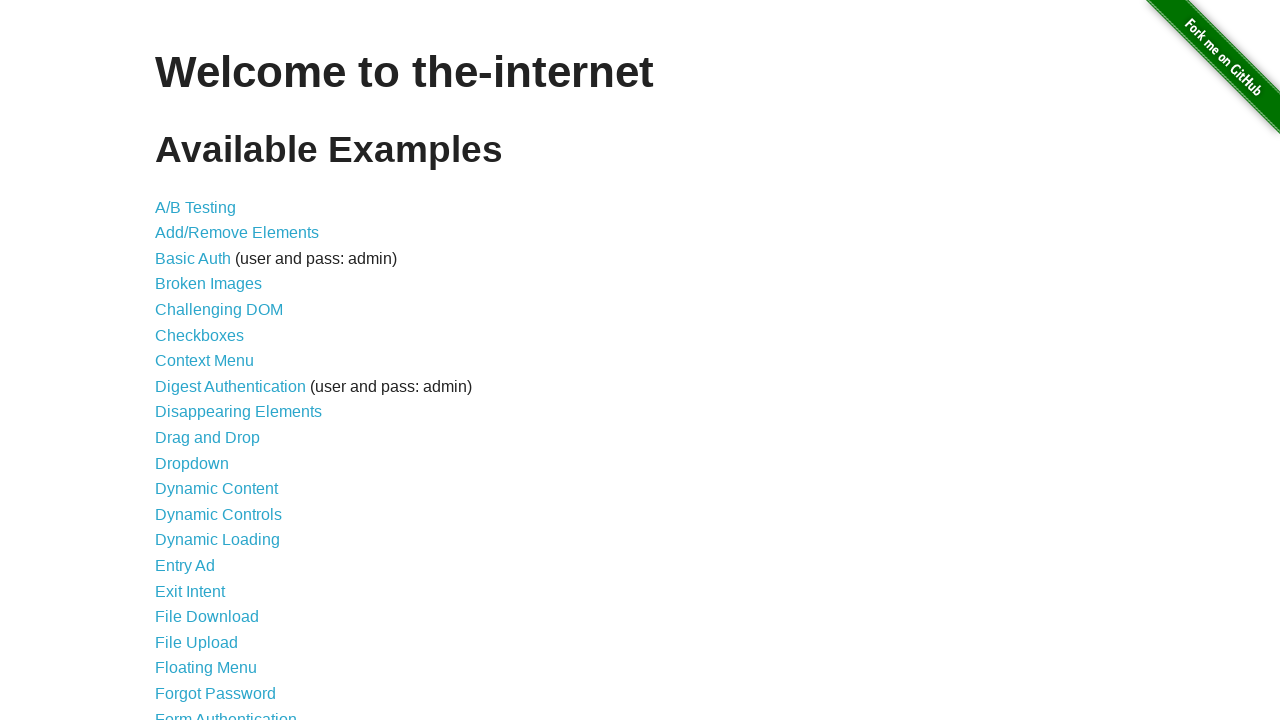

jQuery Growl library loaded and ready to use
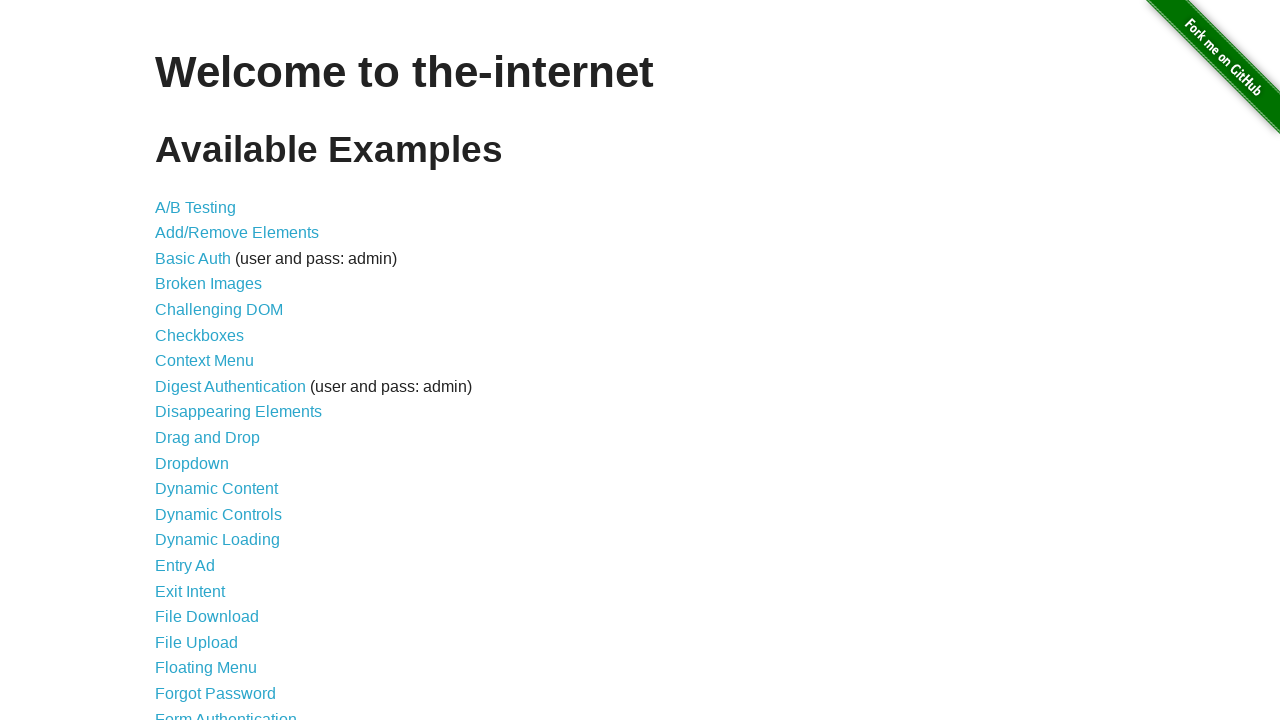

Displayed jQuery Growl notification with title 'GET' and message '/'
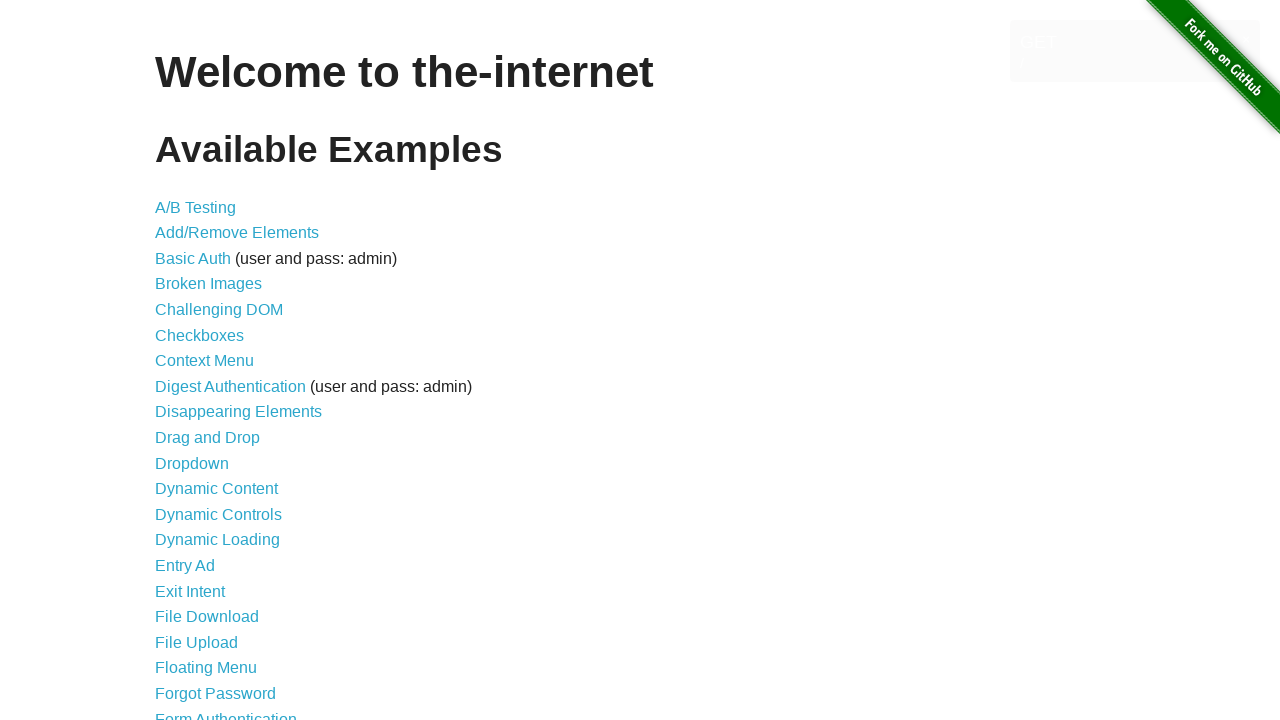

Waited 2 seconds to observe the growl notification
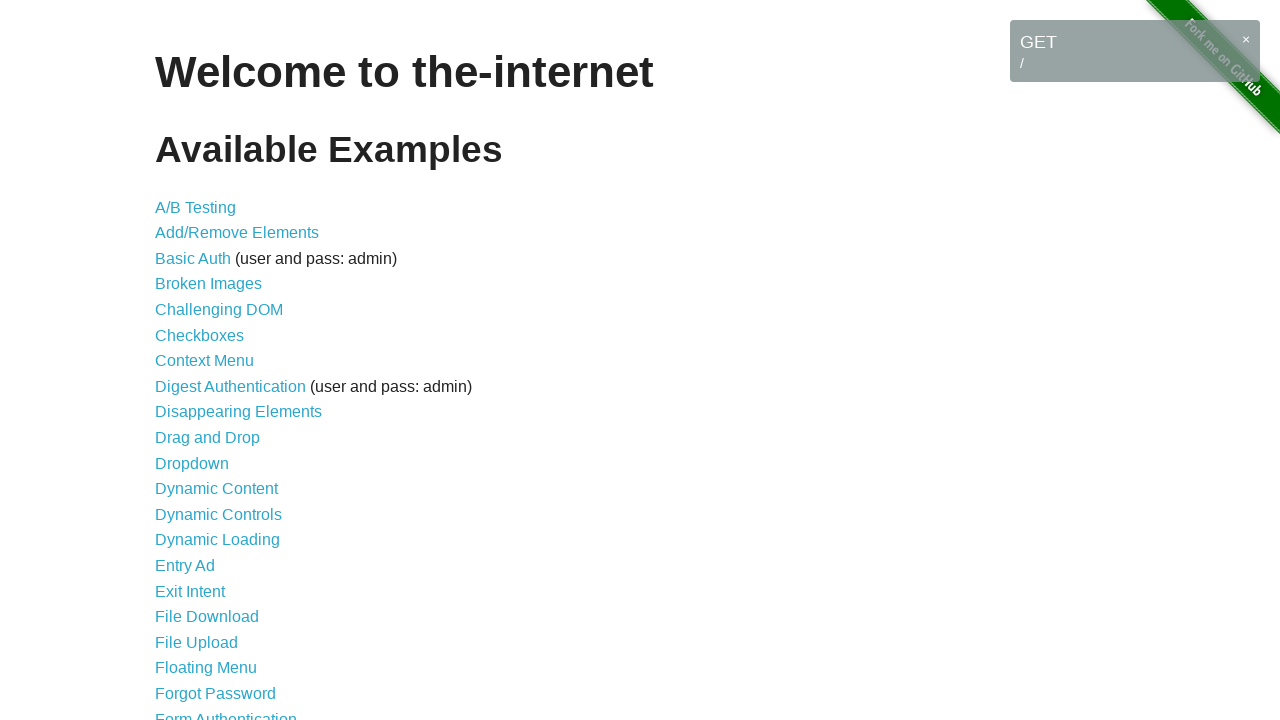

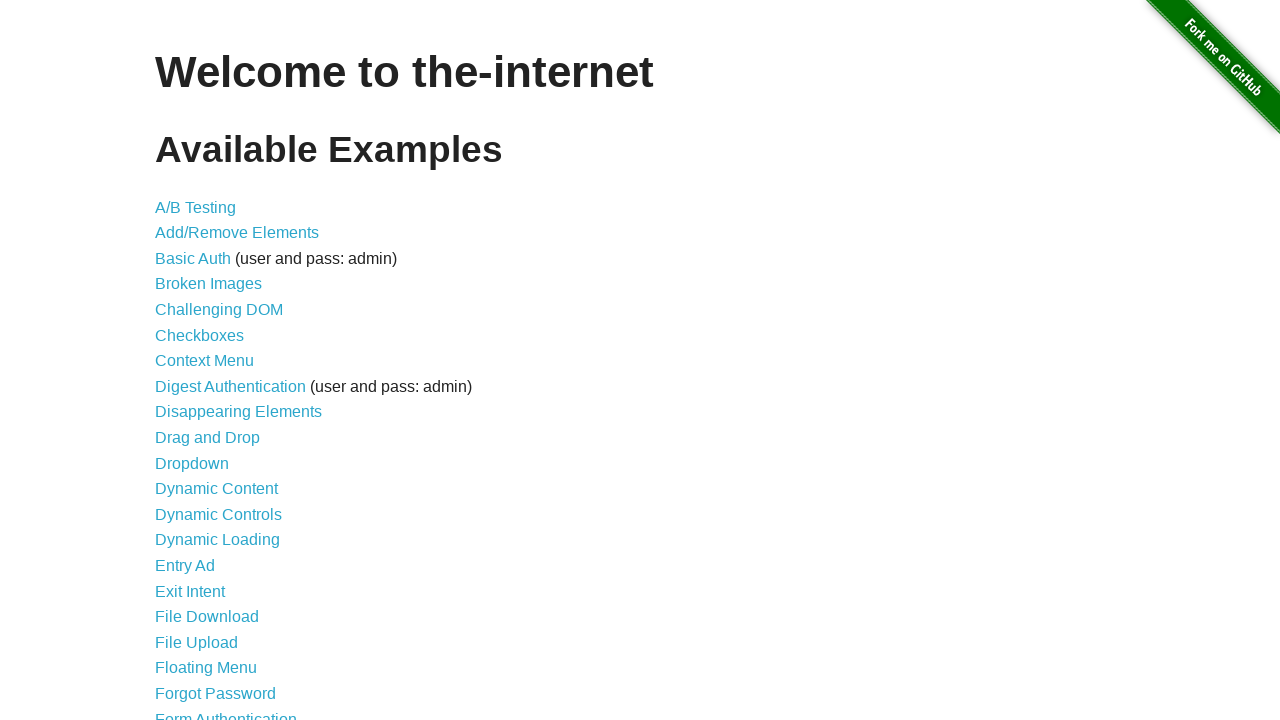